Tests clicking on Add/Remove Elements link and then clicking the Add Element button

Starting URL: https://the-internet.herokuapp.com

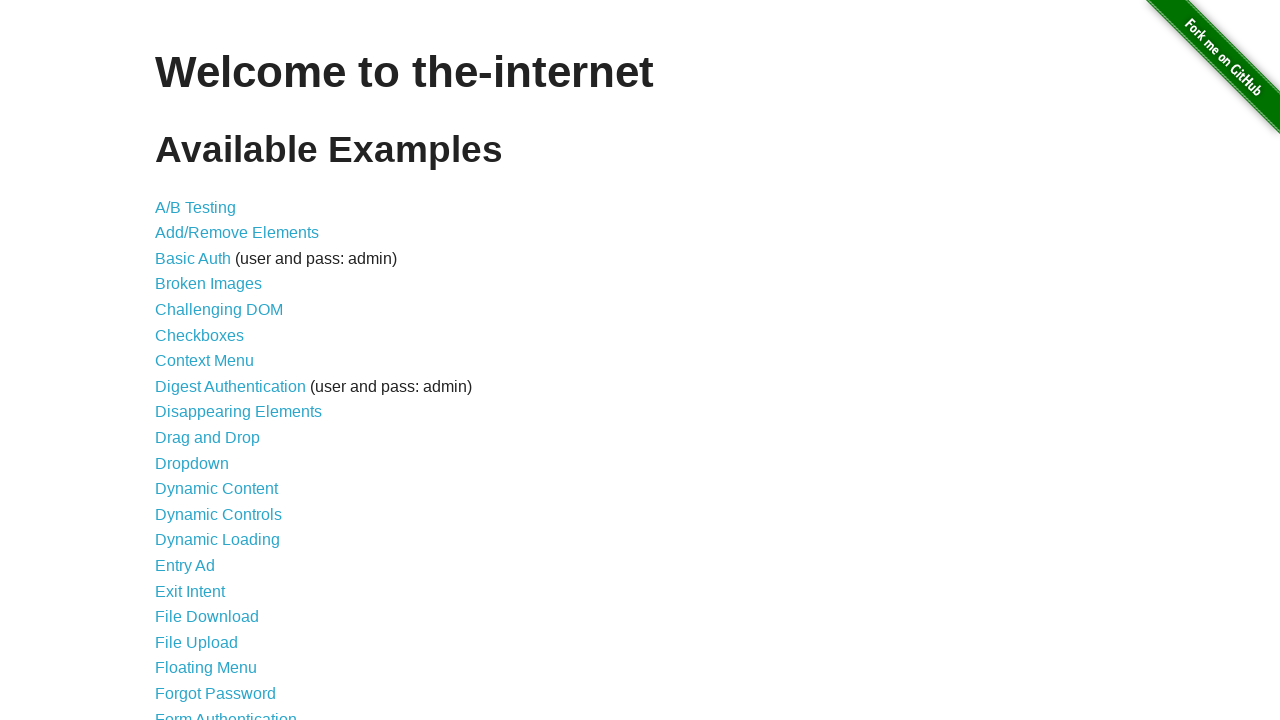

Clicked on Add/Remove Elements link at (237, 233) on text=Add/Remove Elements
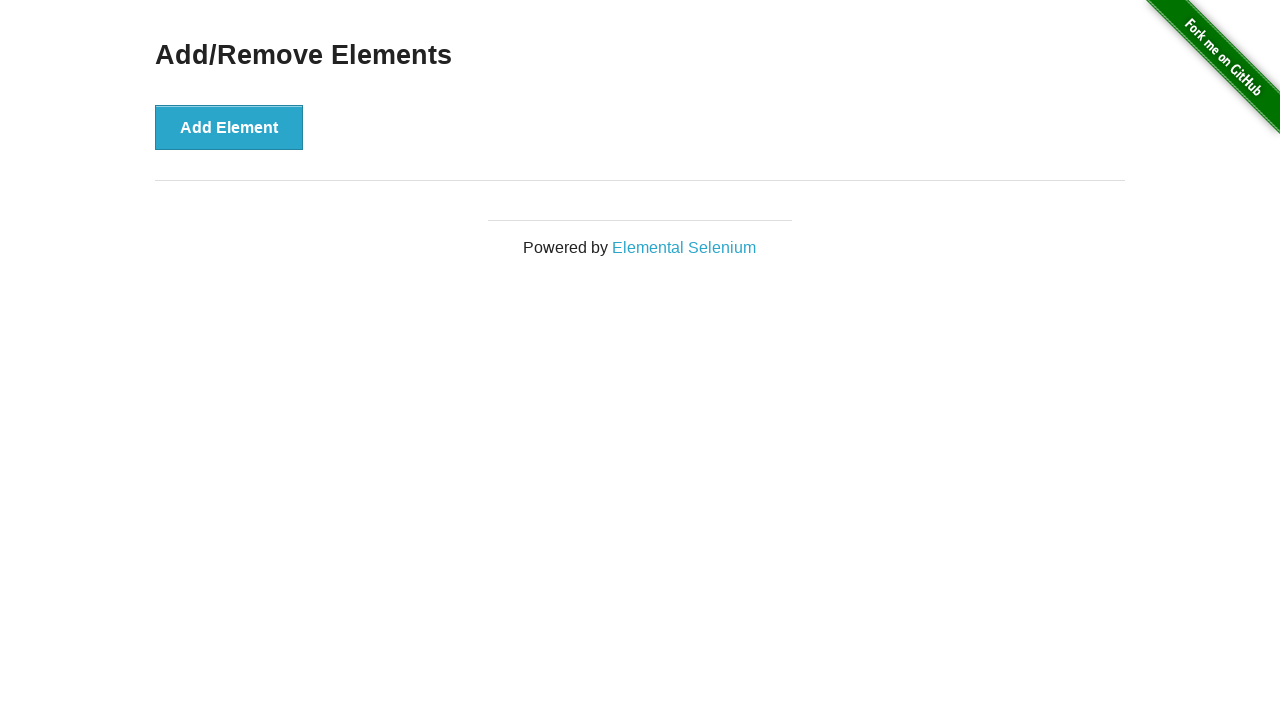

Clicked on Add Element button at (229, 127) on text=Add Element
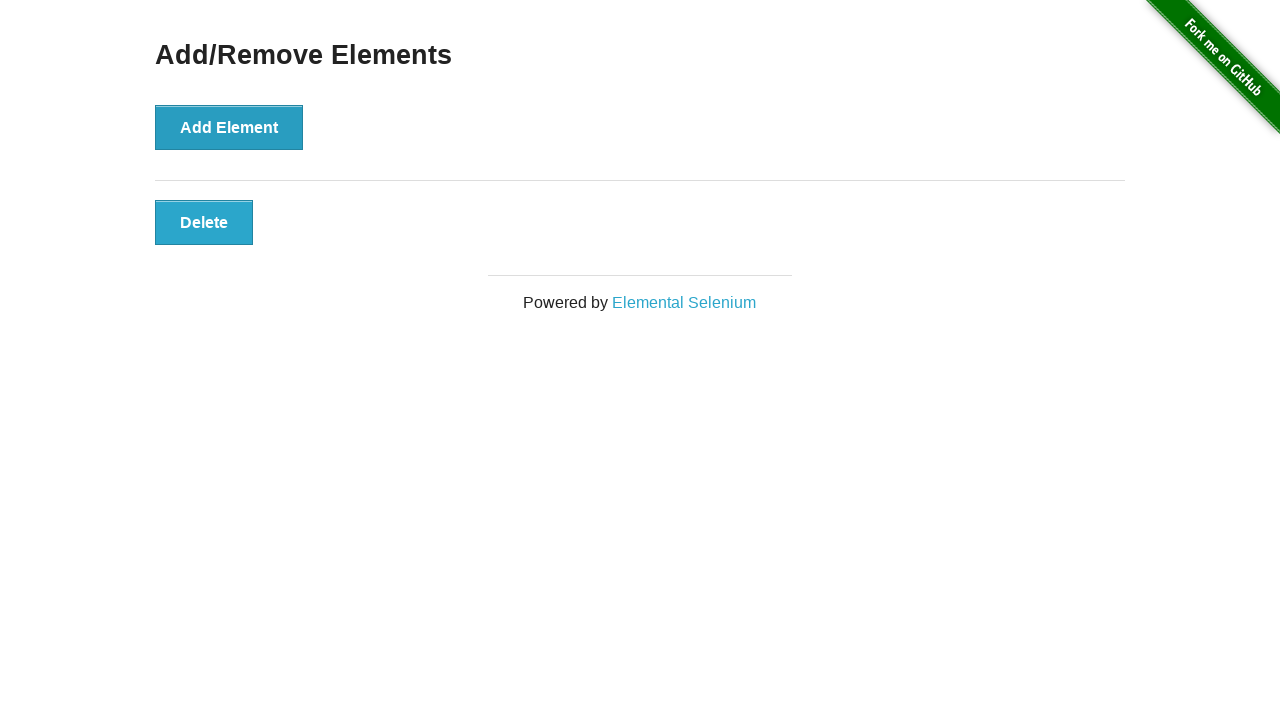

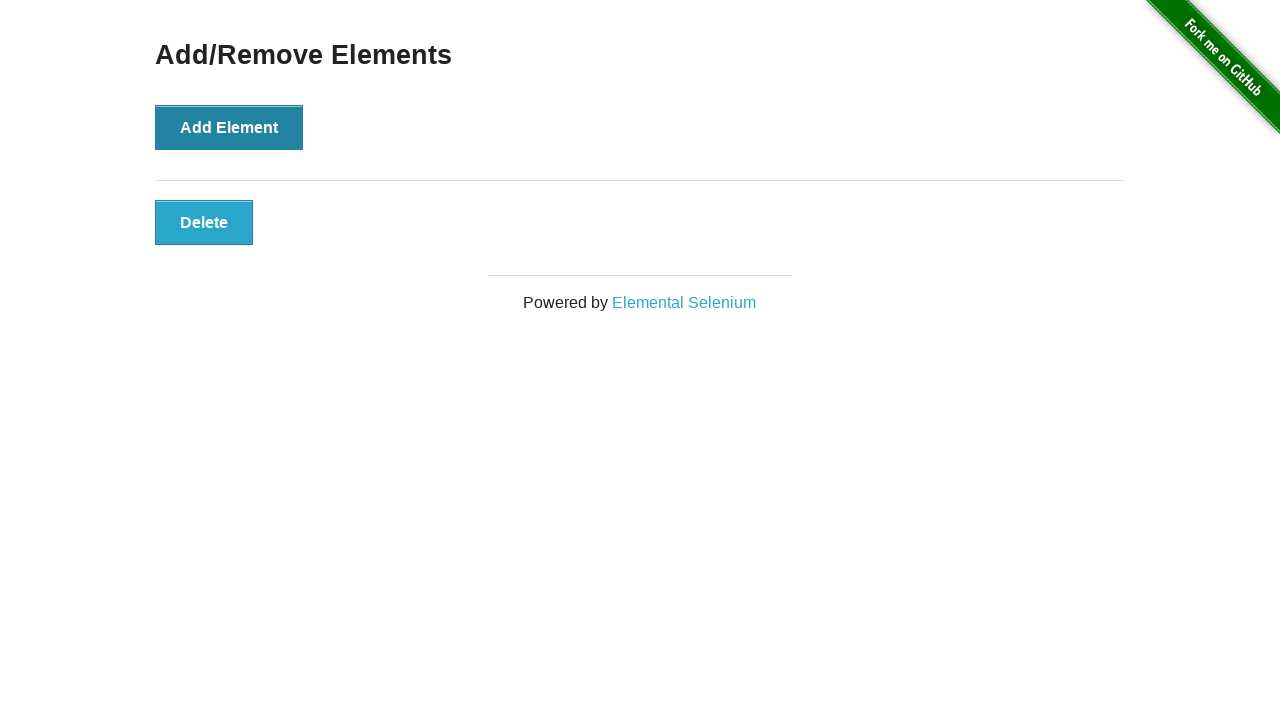